Tests that the Clear completed button is hidden when there are no completed items.

Starting URL: https://demo.playwright.dev/todomvc

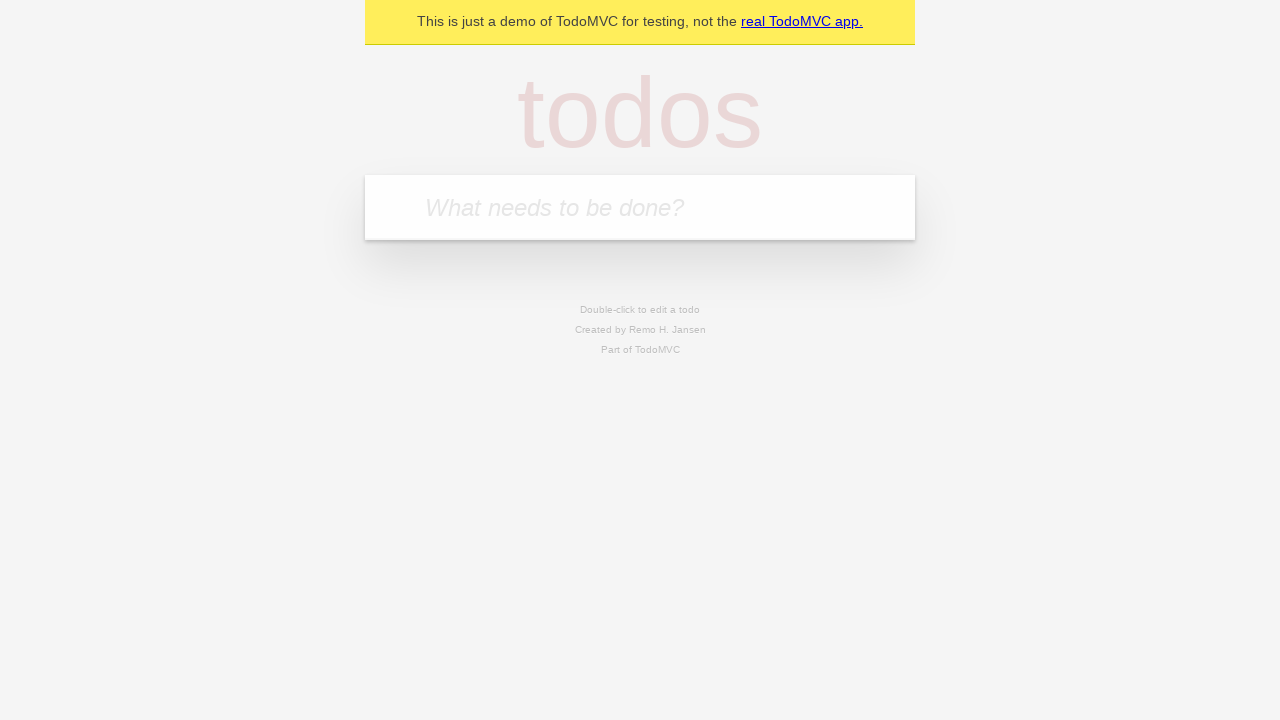

Filled todo input with 'buy some cheese' on internal:attr=[placeholder="What needs to be done?"i]
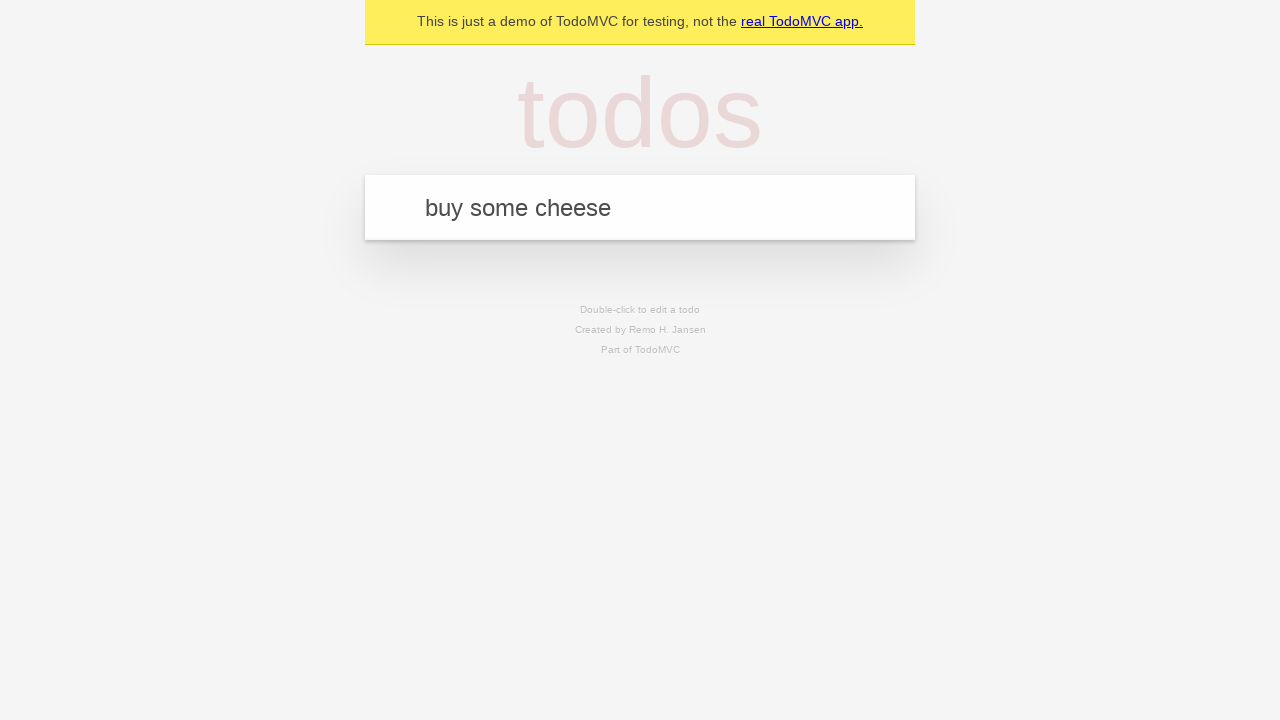

Pressed Enter to add first todo on internal:attr=[placeholder="What needs to be done?"i]
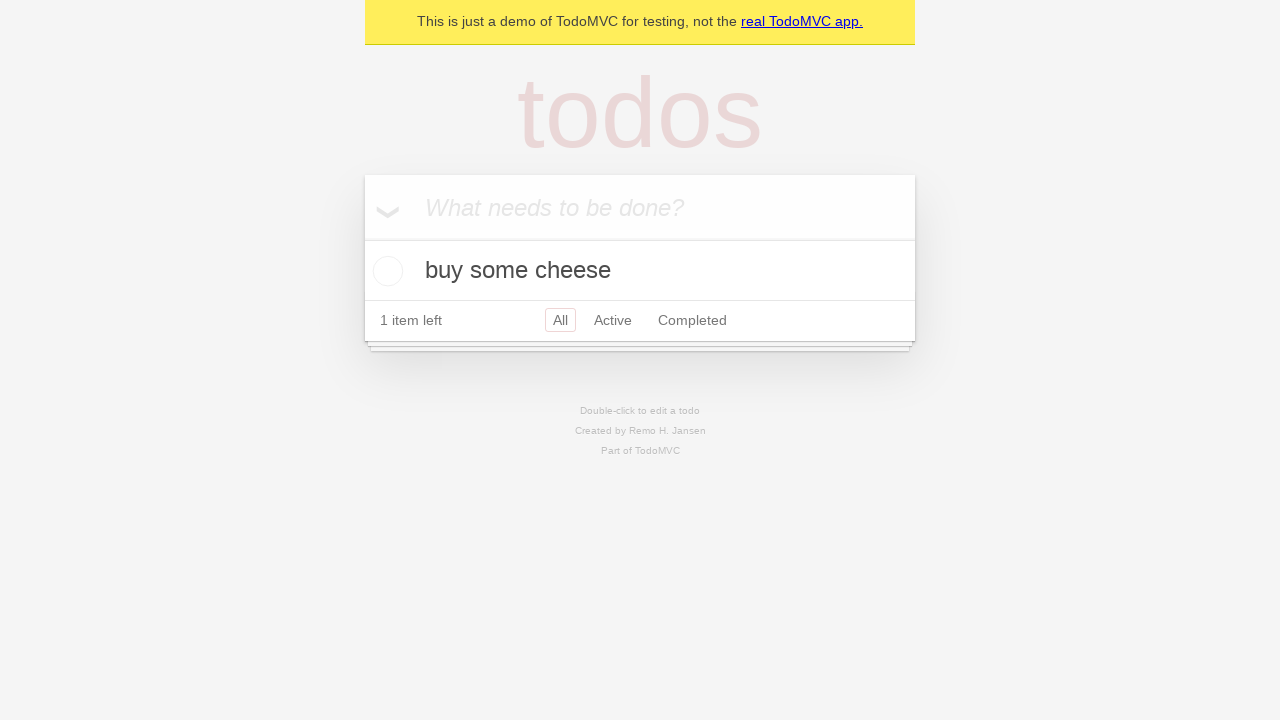

Filled todo input with 'feed the cat' on internal:attr=[placeholder="What needs to be done?"i]
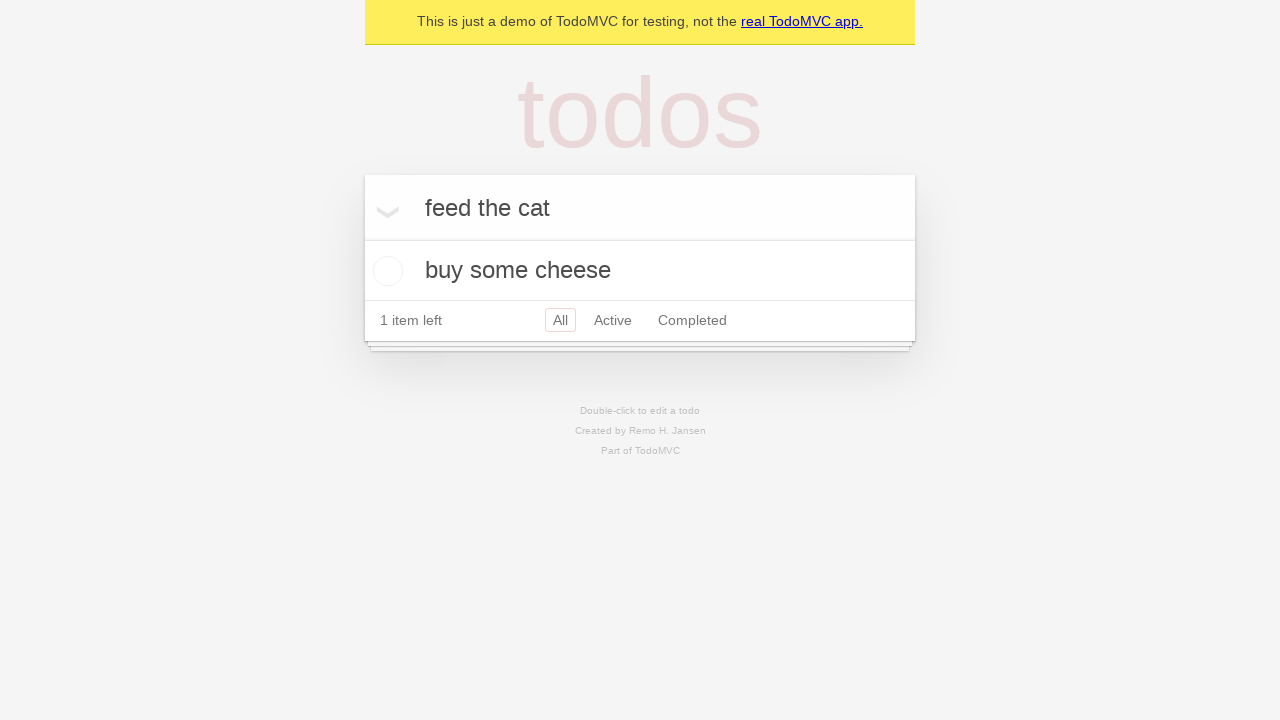

Pressed Enter to add second todo on internal:attr=[placeholder="What needs to be done?"i]
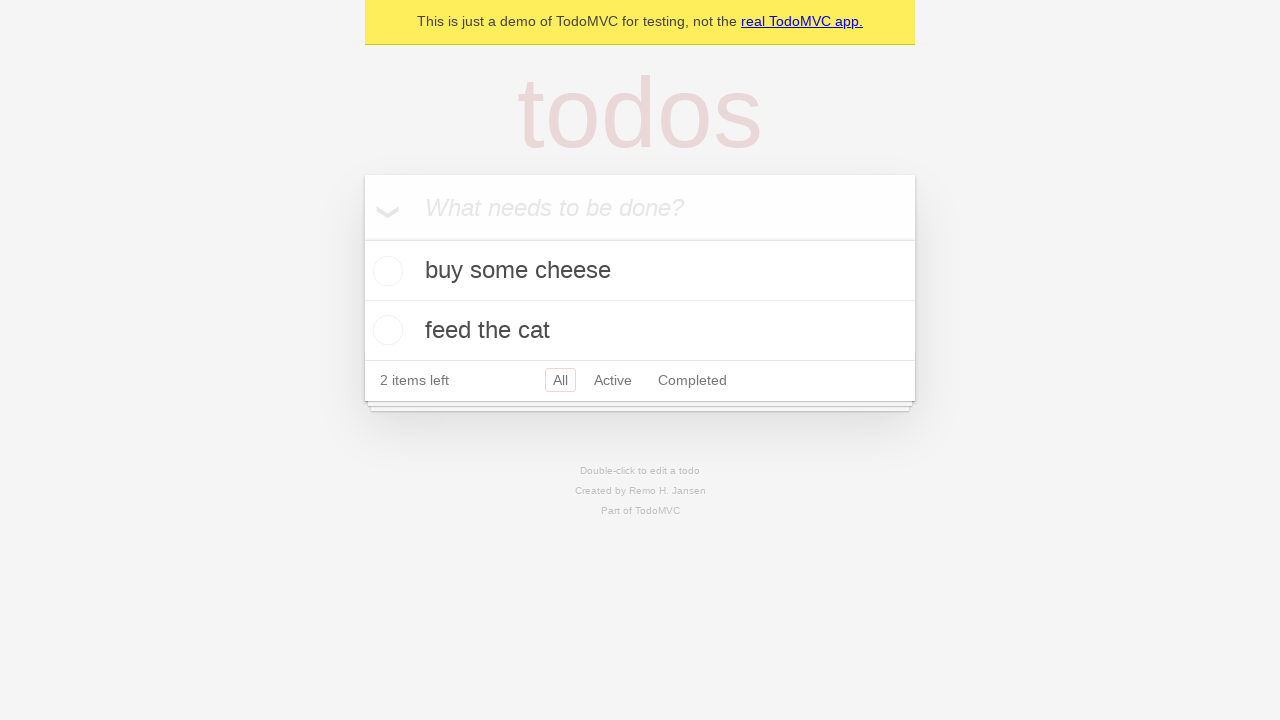

Filled todo input with 'book a doctors appointment' on internal:attr=[placeholder="What needs to be done?"i]
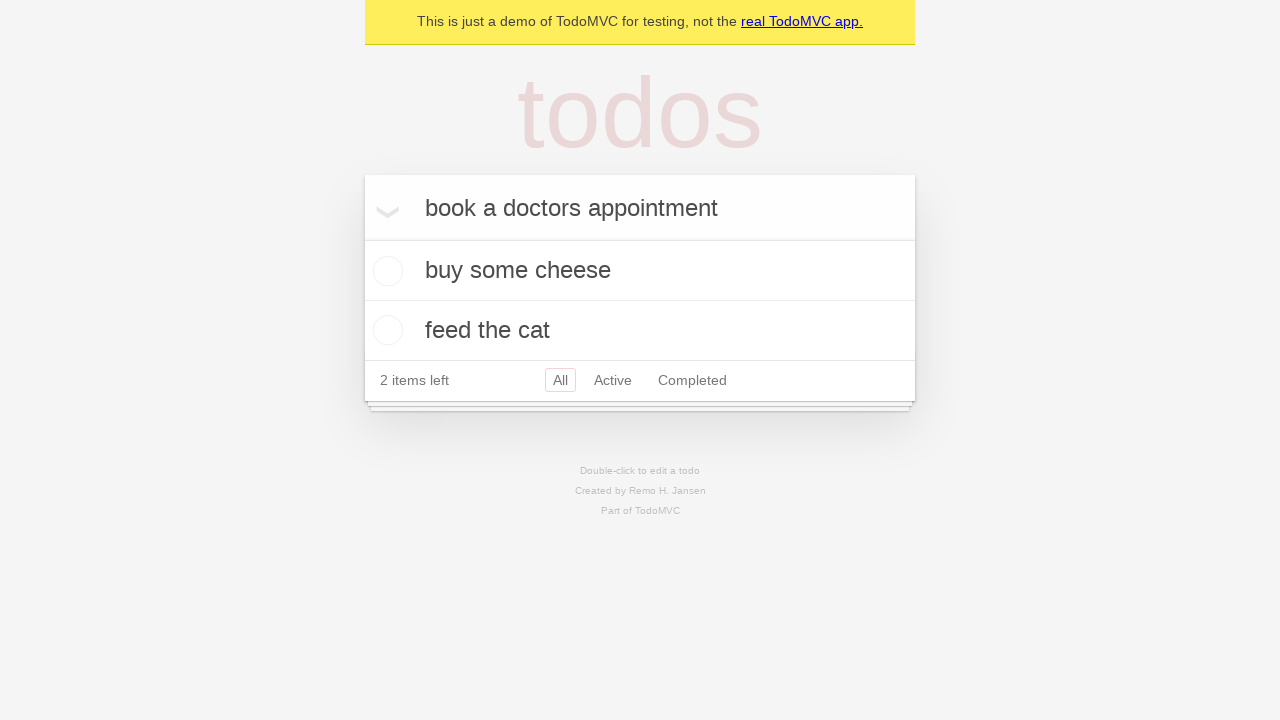

Pressed Enter to add third todo on internal:attr=[placeholder="What needs to be done?"i]
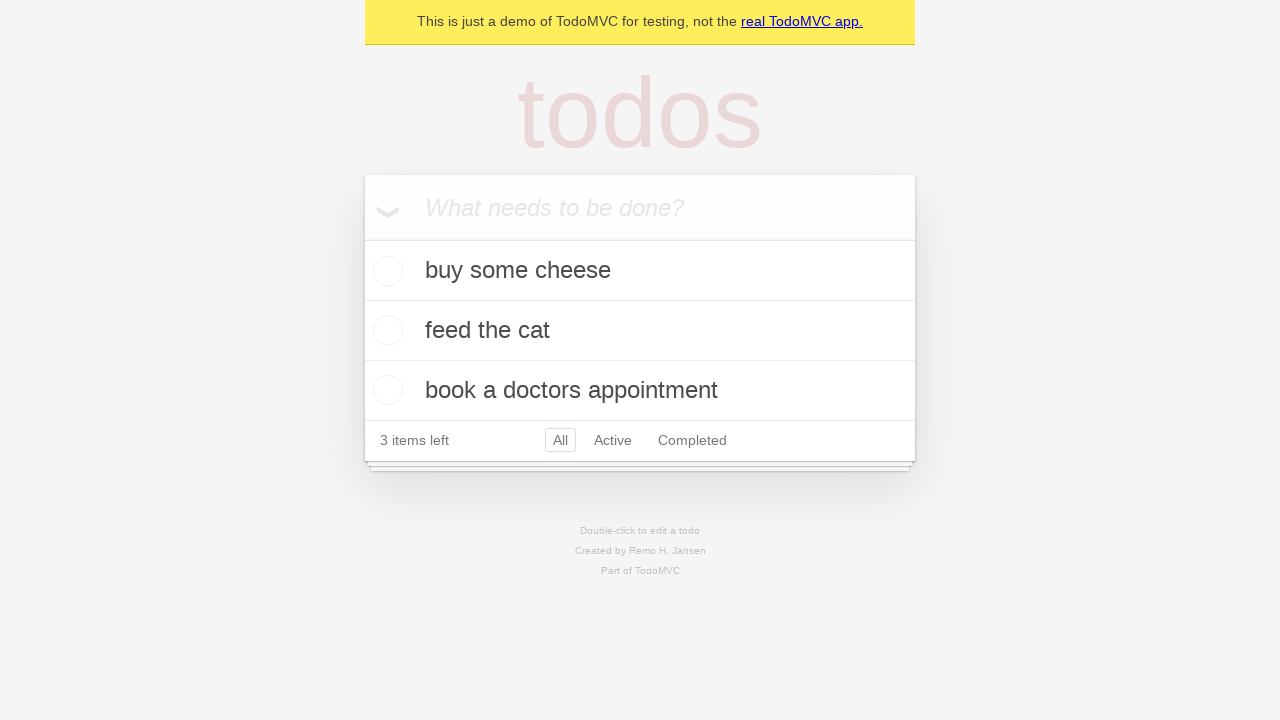

Checked the first todo item as completed at (385, 271) on .todo-list li .toggle >> nth=0
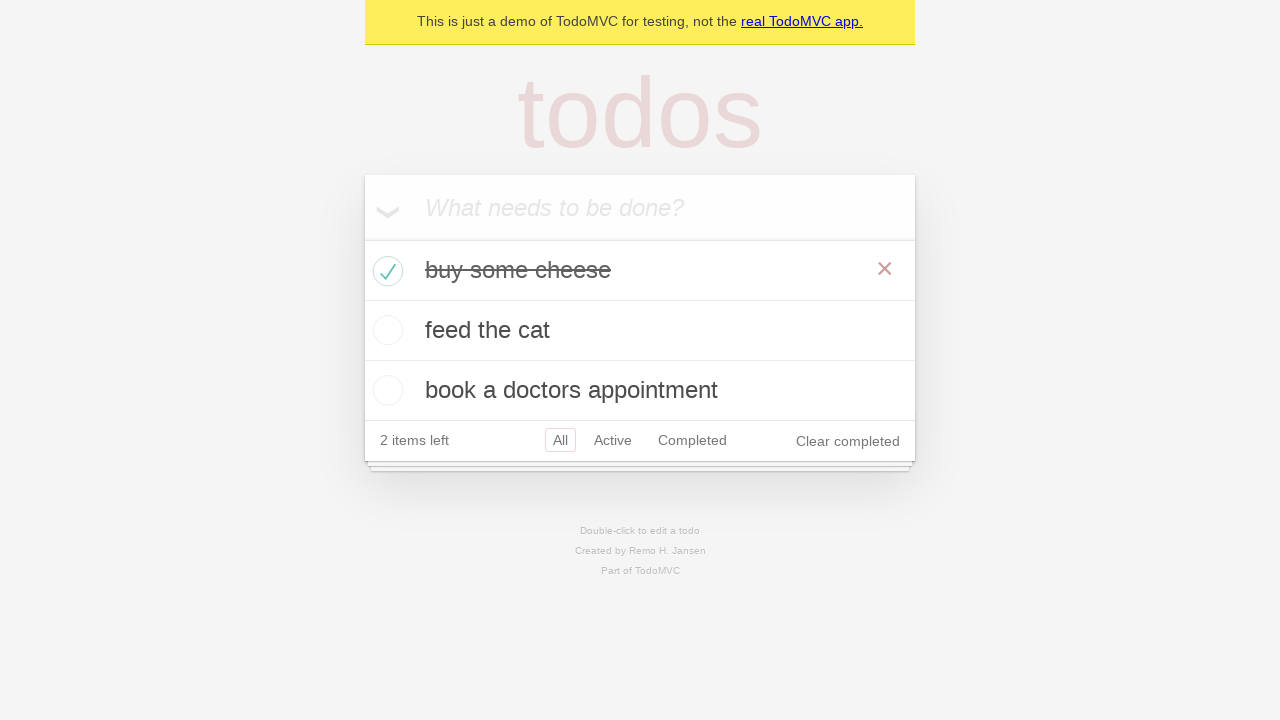

Clicked Clear completed button to remove completed items at (848, 441) on internal:role=button[name="Clear completed"i]
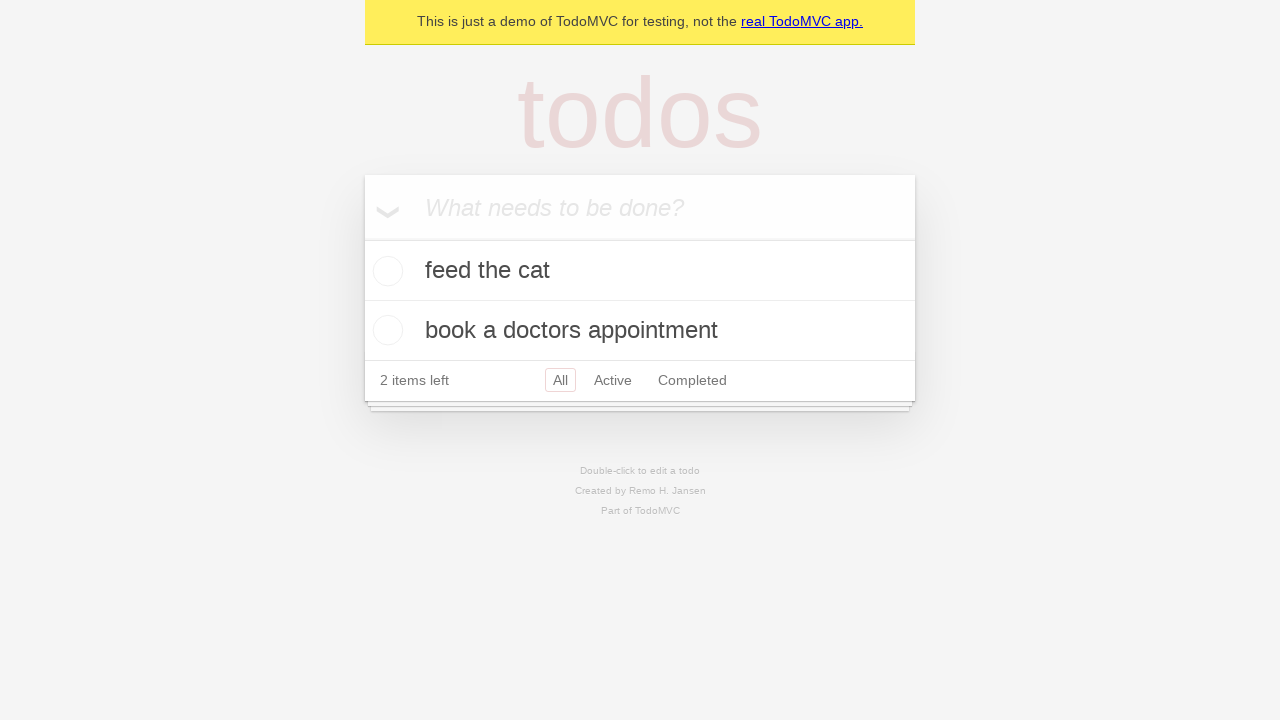

Waited for UI to update after clearing completed items
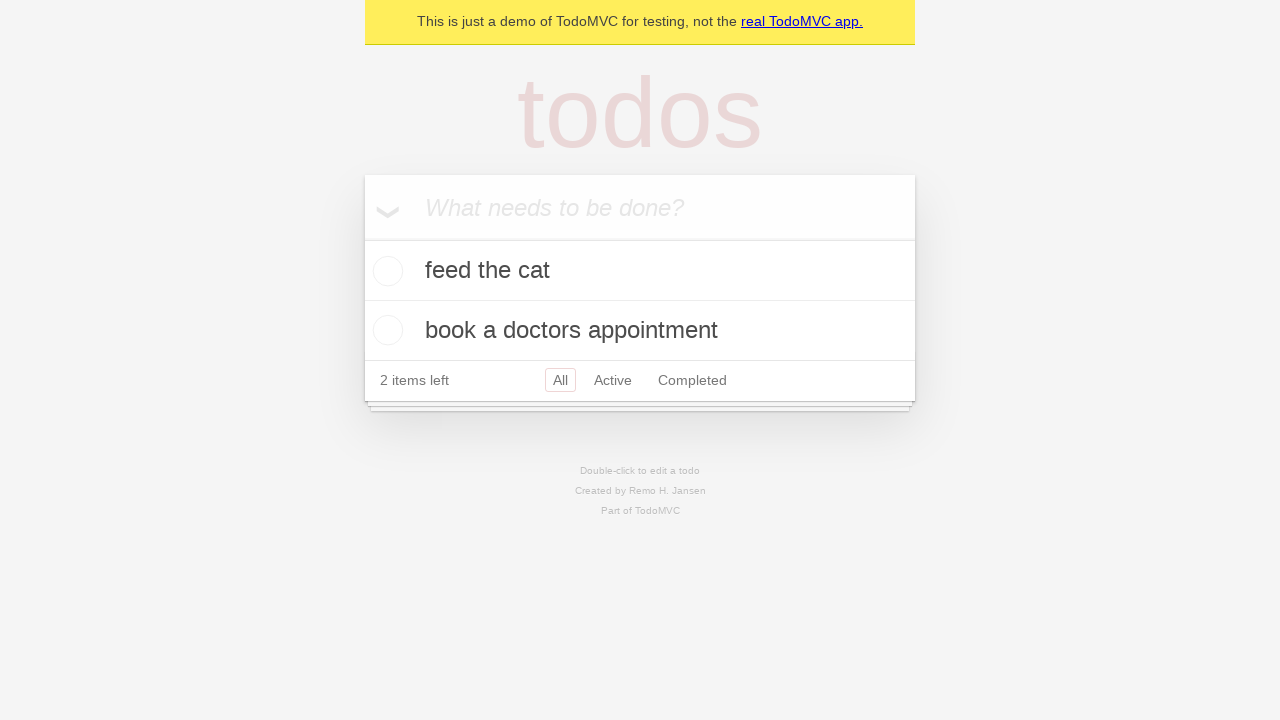

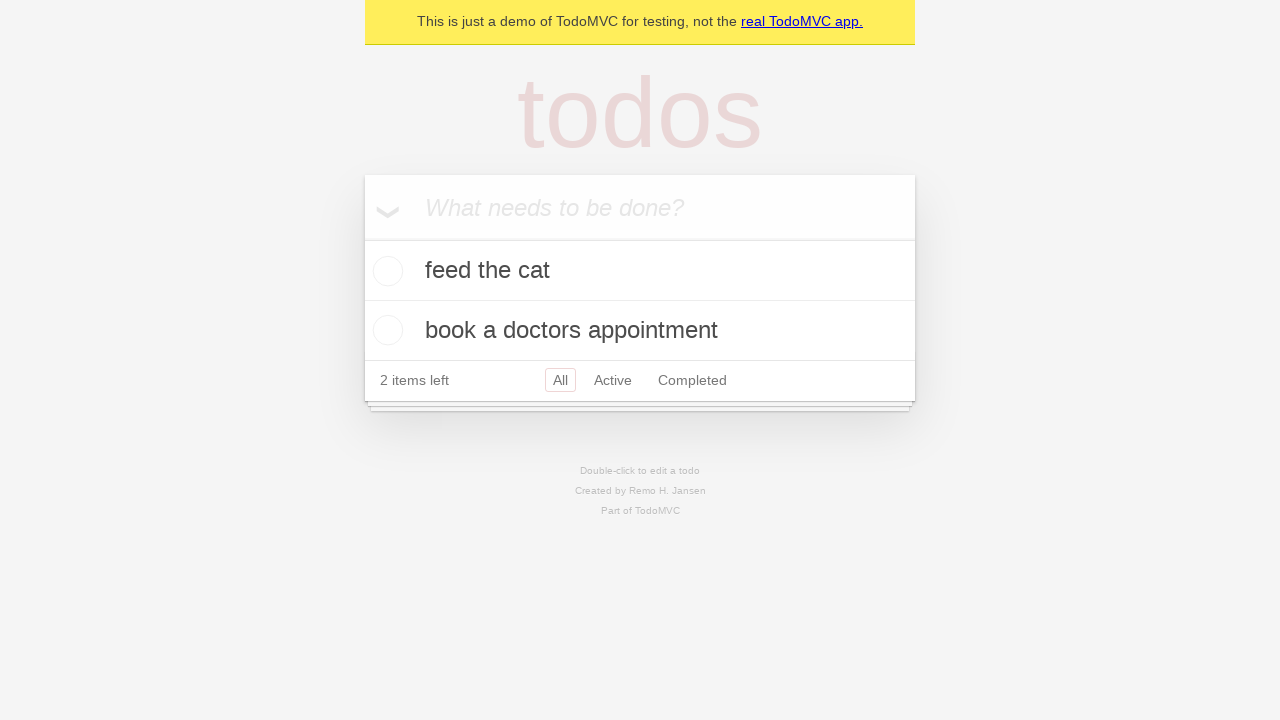